Tests that the page loads correctly and has the expected title "Central de Atendimento ao Cliente TAT"

Starting URL: https://cac-tat.s3.eu-central-1.amazonaws.com/index.html

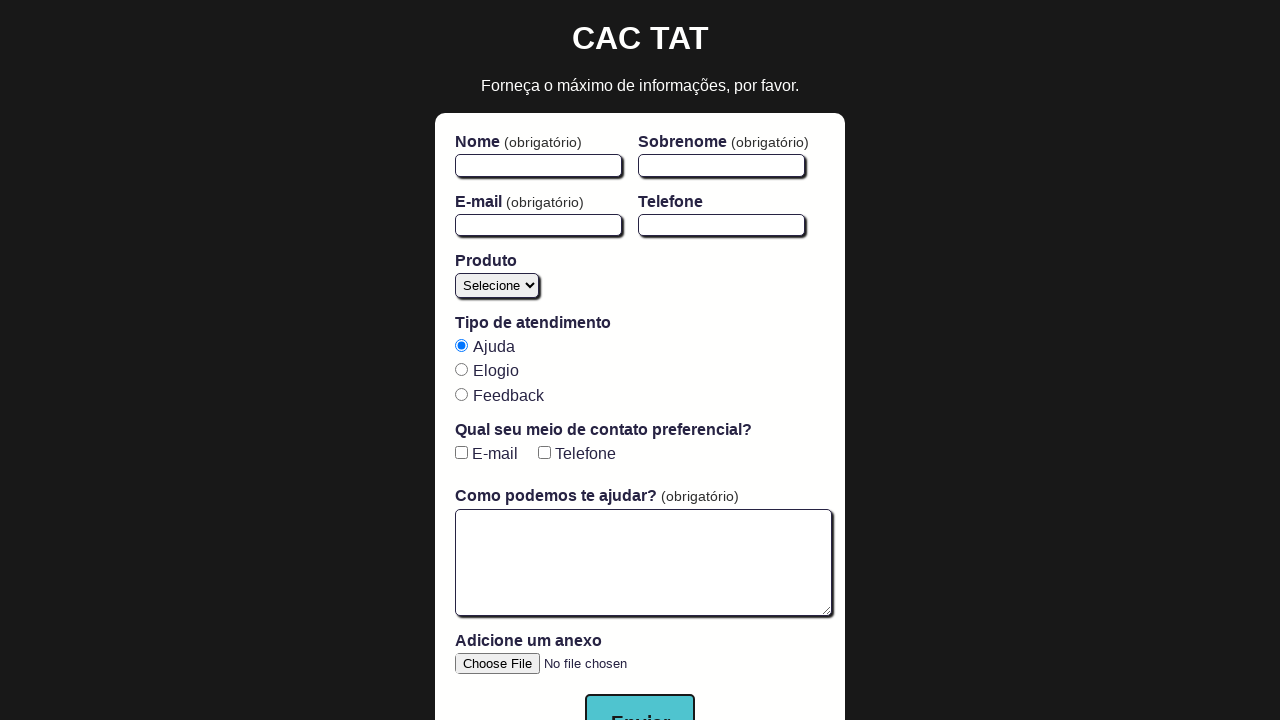

Navigated to Central de Atendimento ao Cliente TAT page
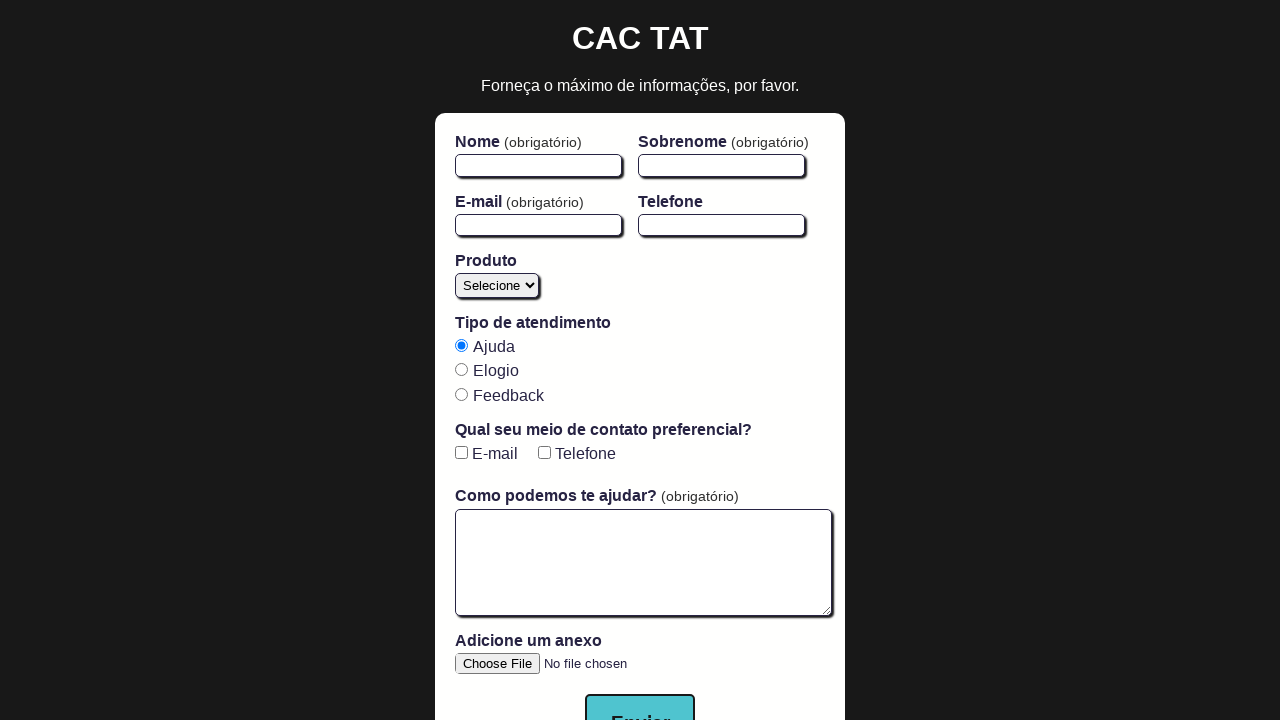

Verified page title is 'Central de Atendimento ao Cliente TAT'
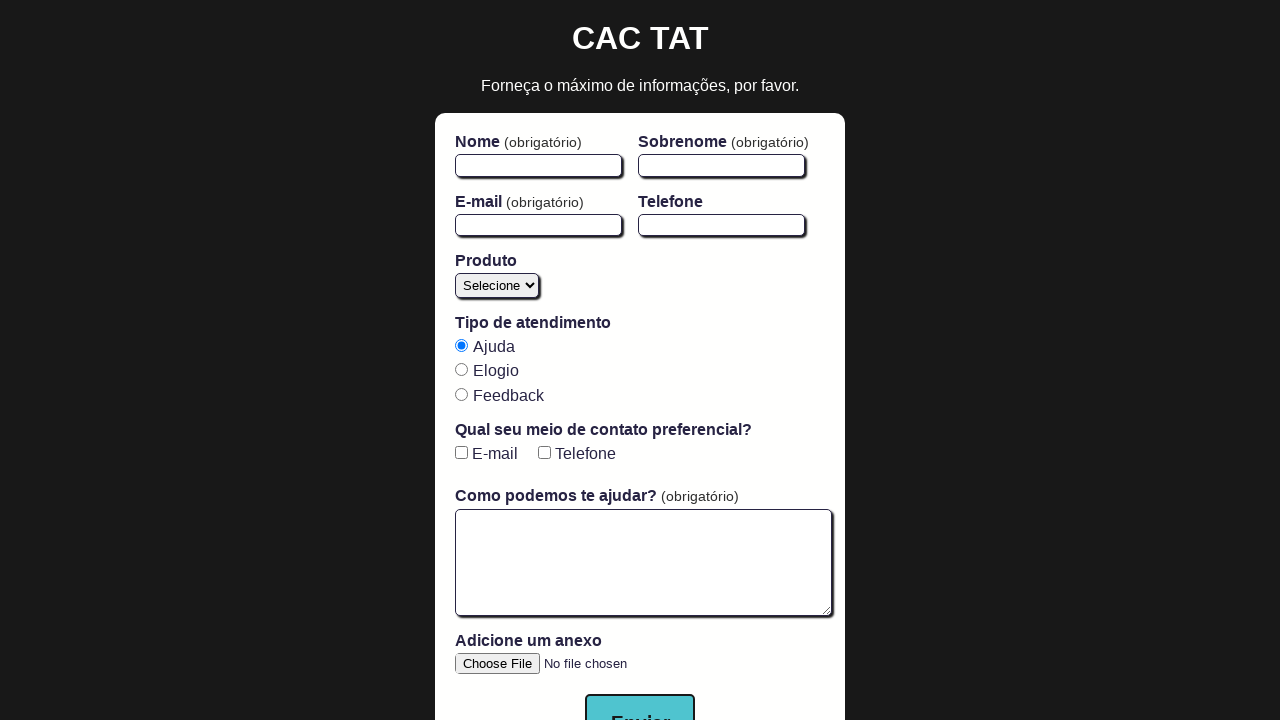

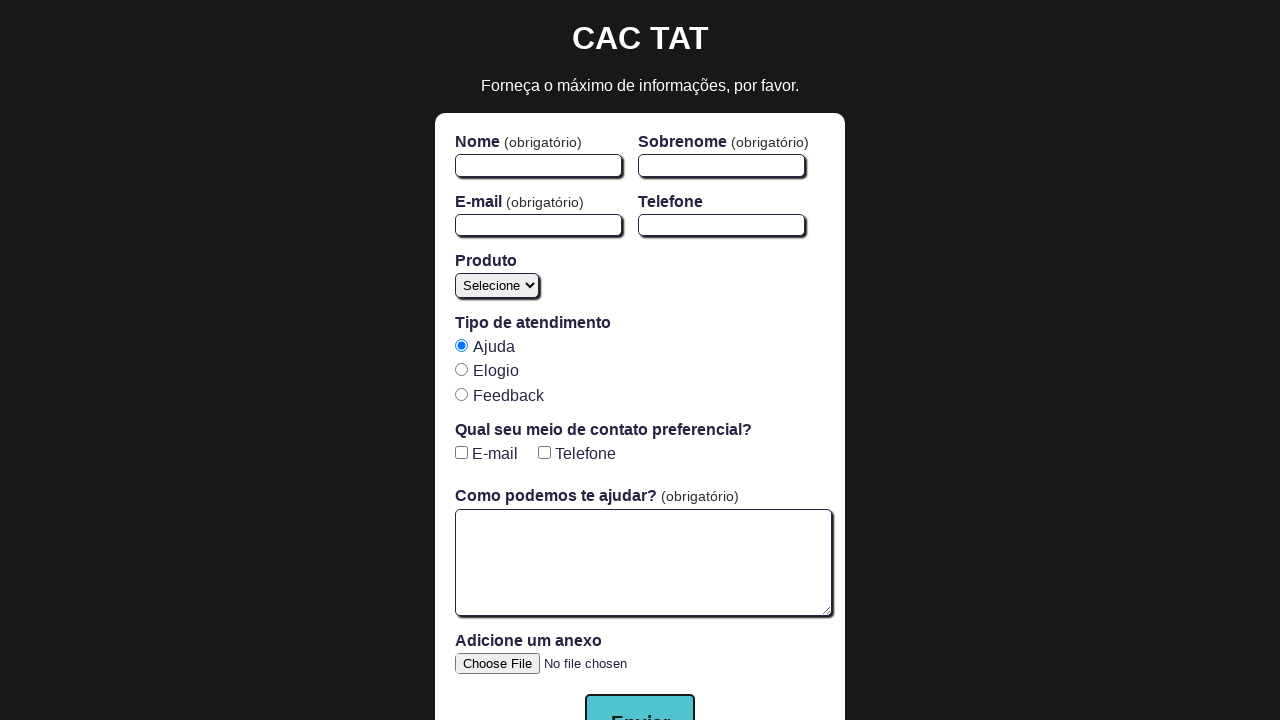